Tests JavaScript alert handling by clicking a button that triggers a JS alert, then accepting the alert dialog.

Starting URL: https://the-internet.herokuapp.com/javascript_alerts

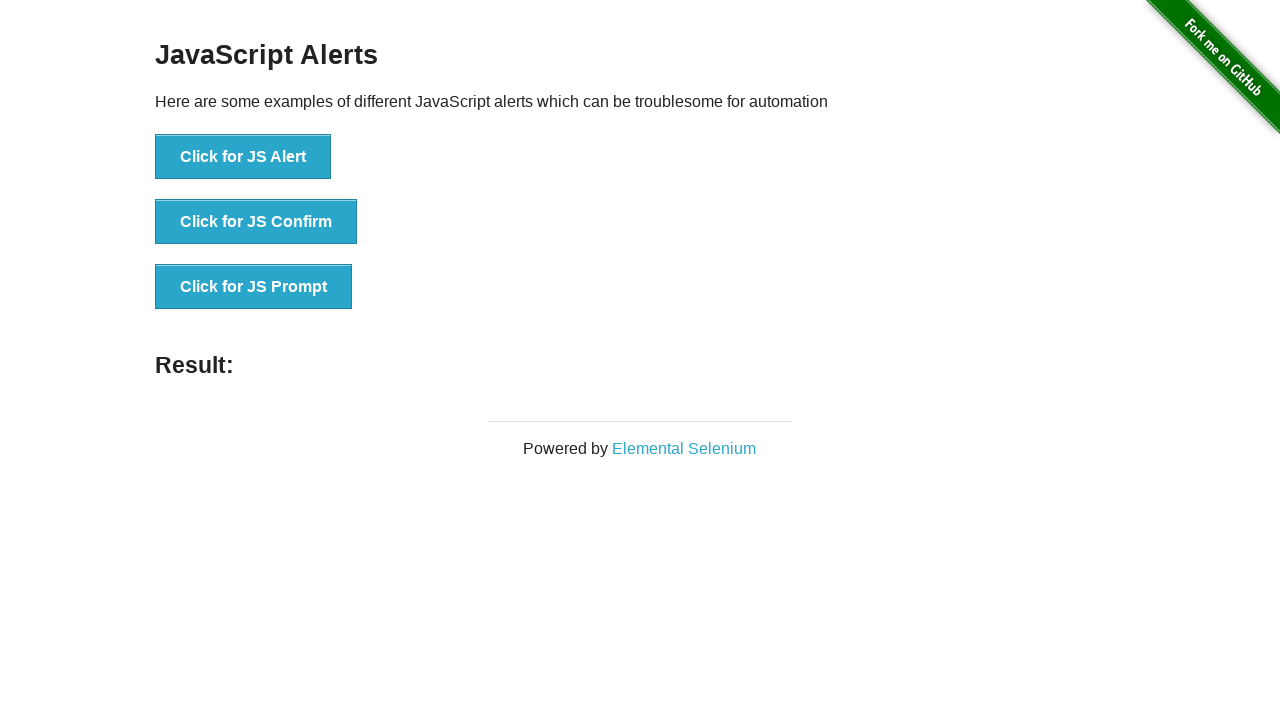

Clicked the 'Click for JS Alert' button to trigger JavaScript alert at (243, 157) on xpath=//button[text()='Click for JS Alert']
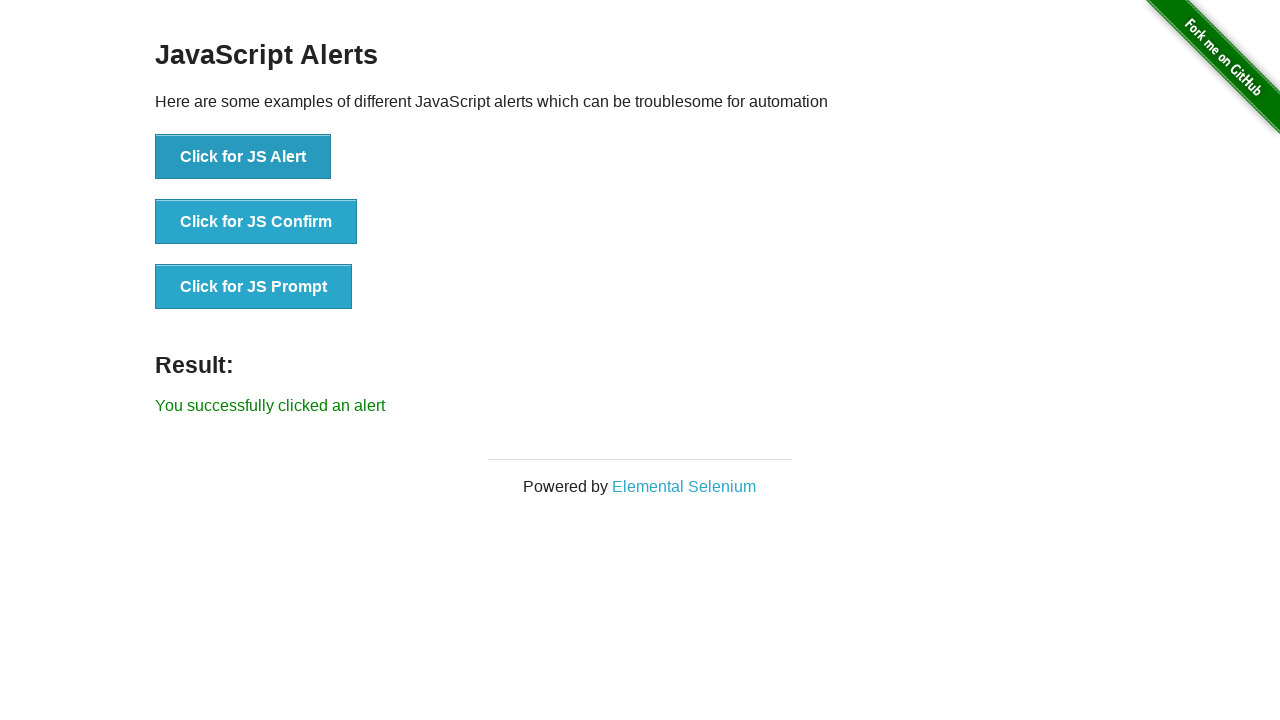

Set up dialog handler to automatically accept alerts
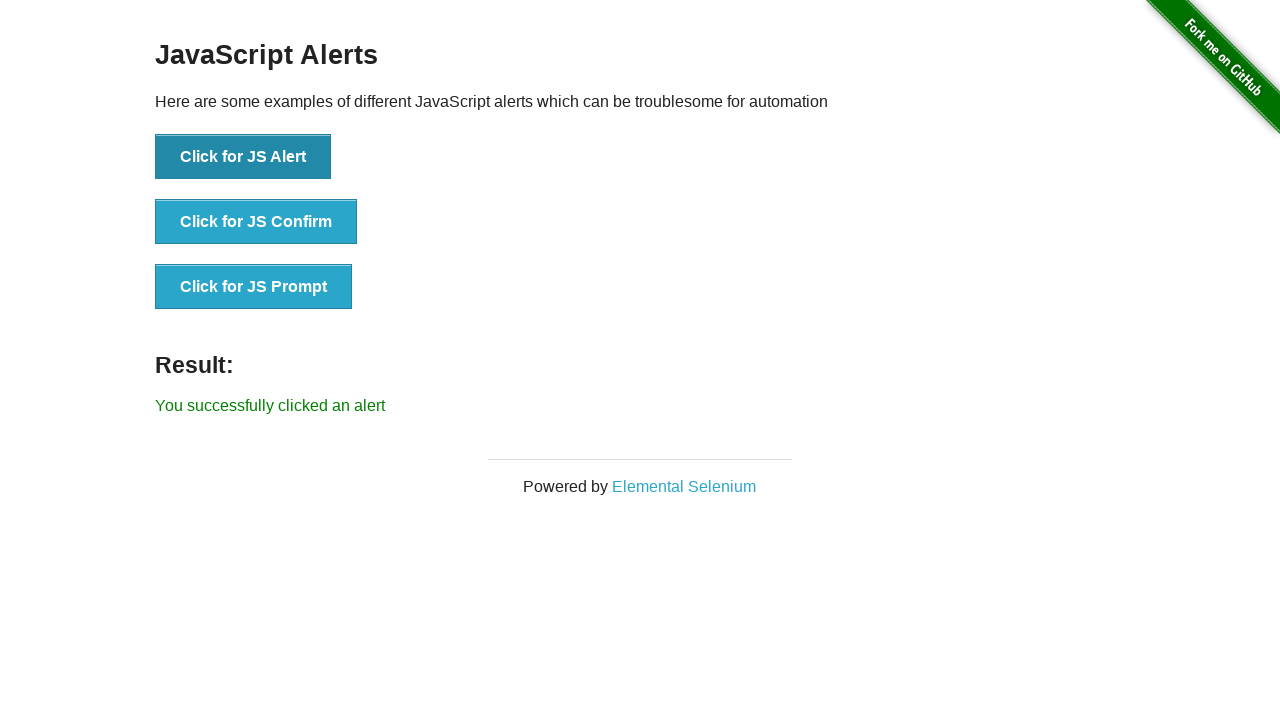

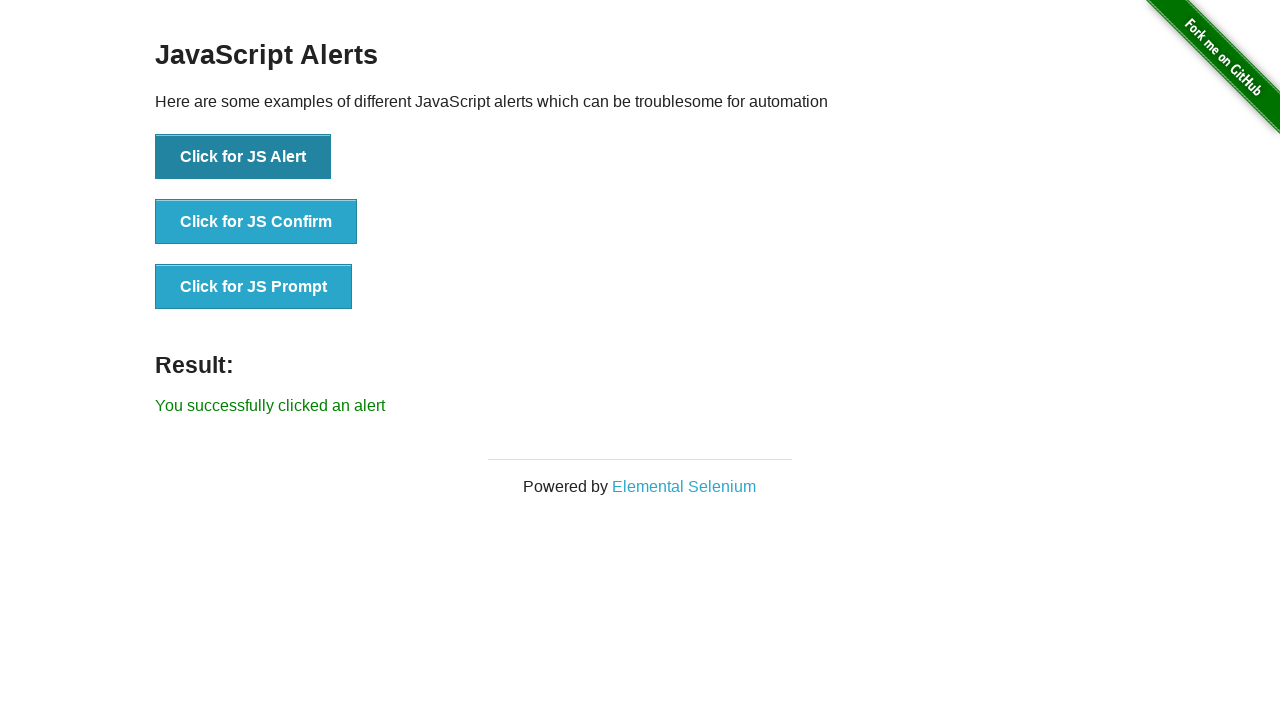